Tests 7-character validation form by entering numeric characters "1234567" and verifying it returns "Valid Value"

Starting URL: https://testpages.eviltester.com/styled/apps/7charval/simple7charvalidation.html

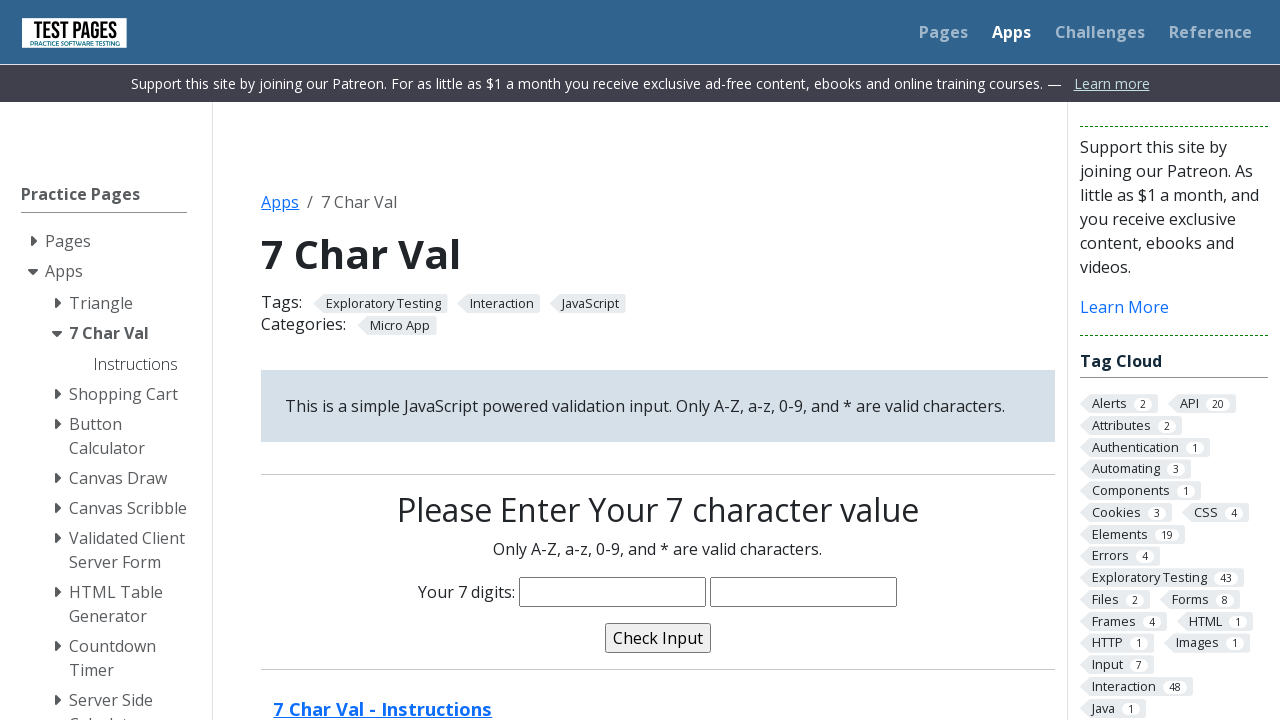

Navigated to 7-character validation form page
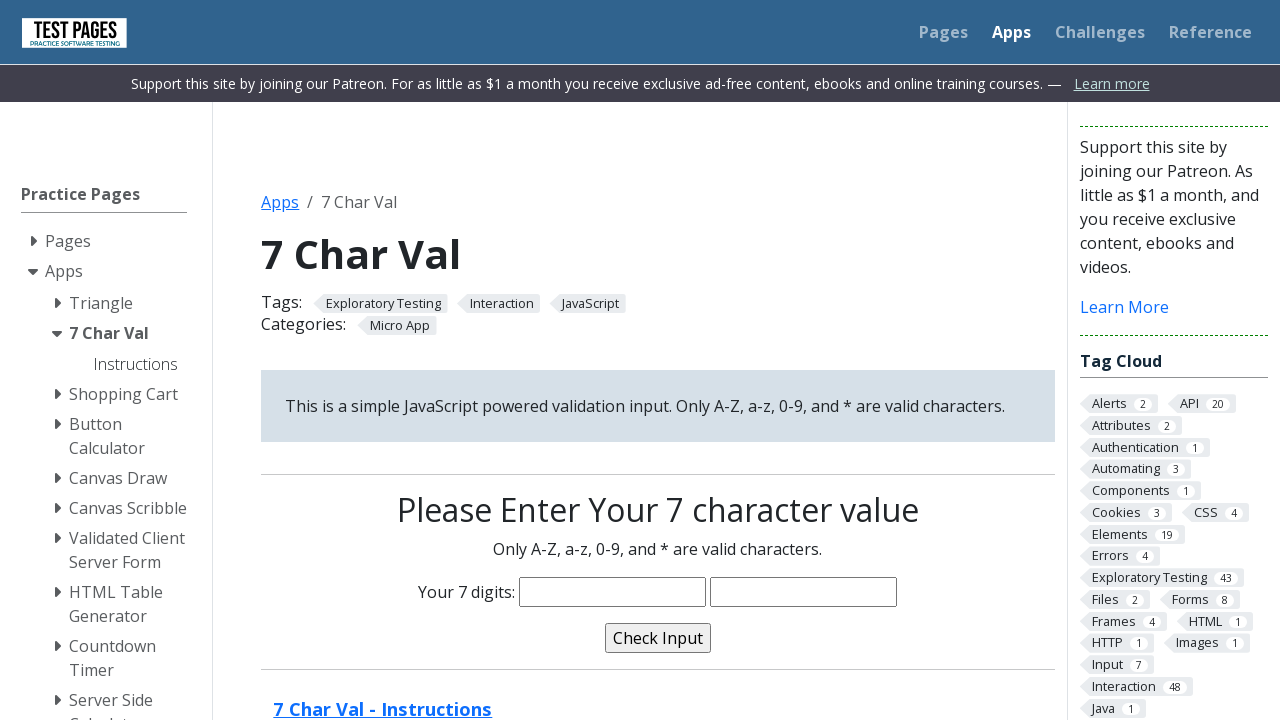

Filled characters input field with '1234567' on input[name='characters']
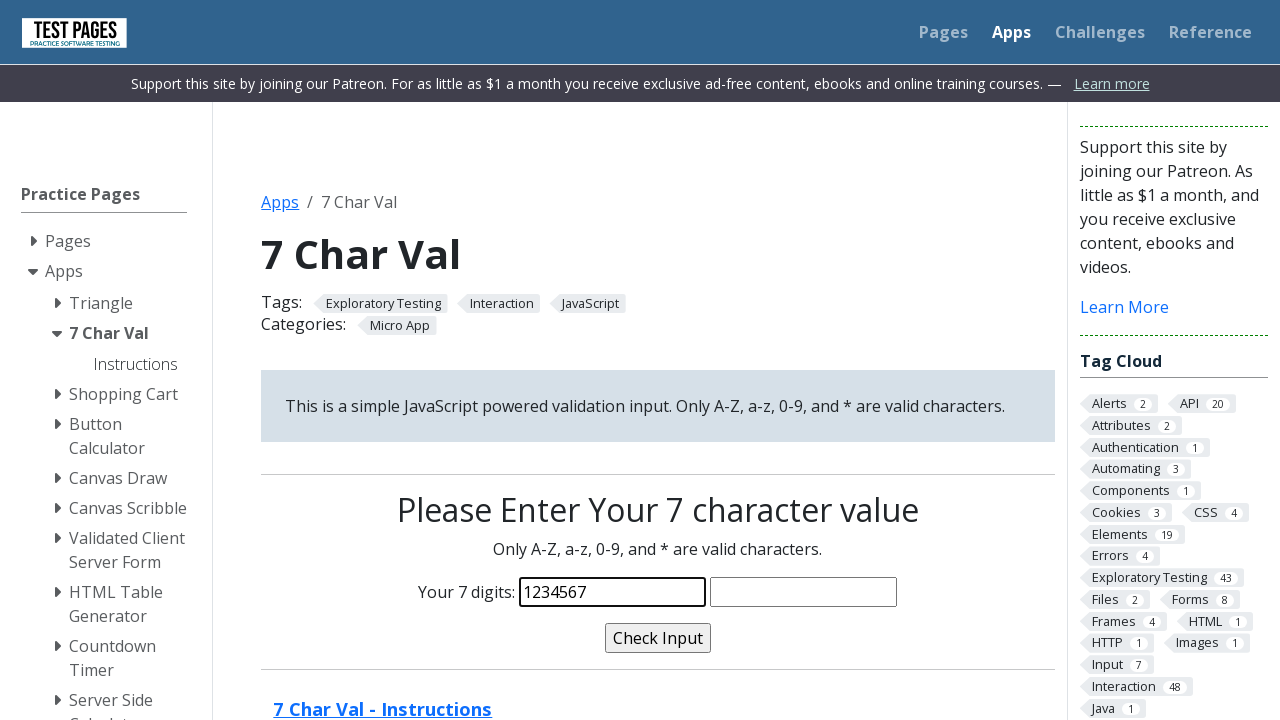

Clicked validate button at (658, 638) on input[name='validate']
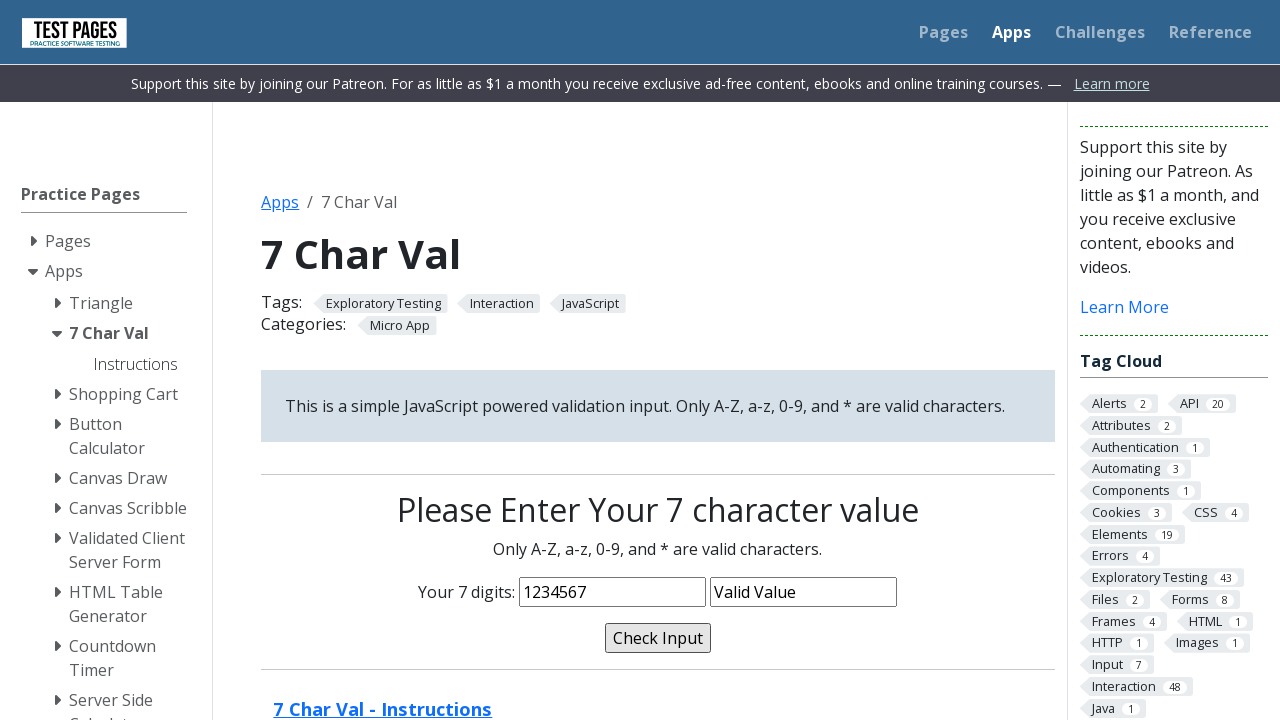

Validation message appeared
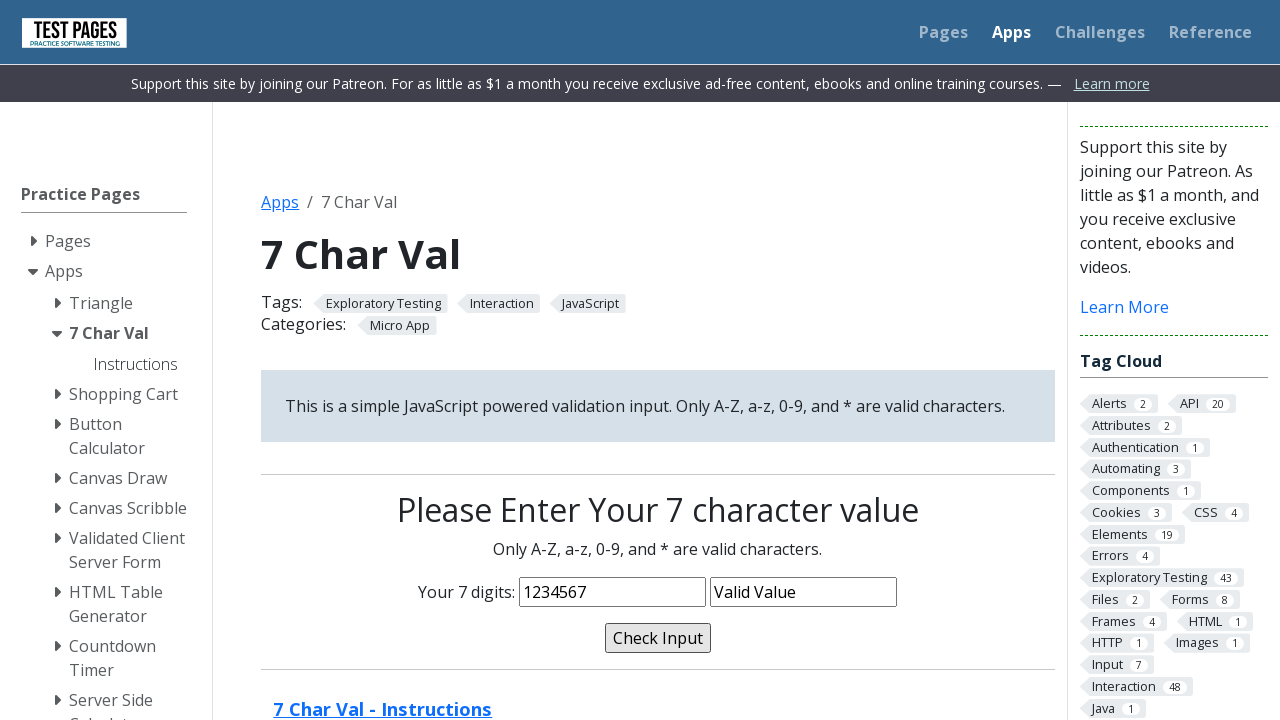

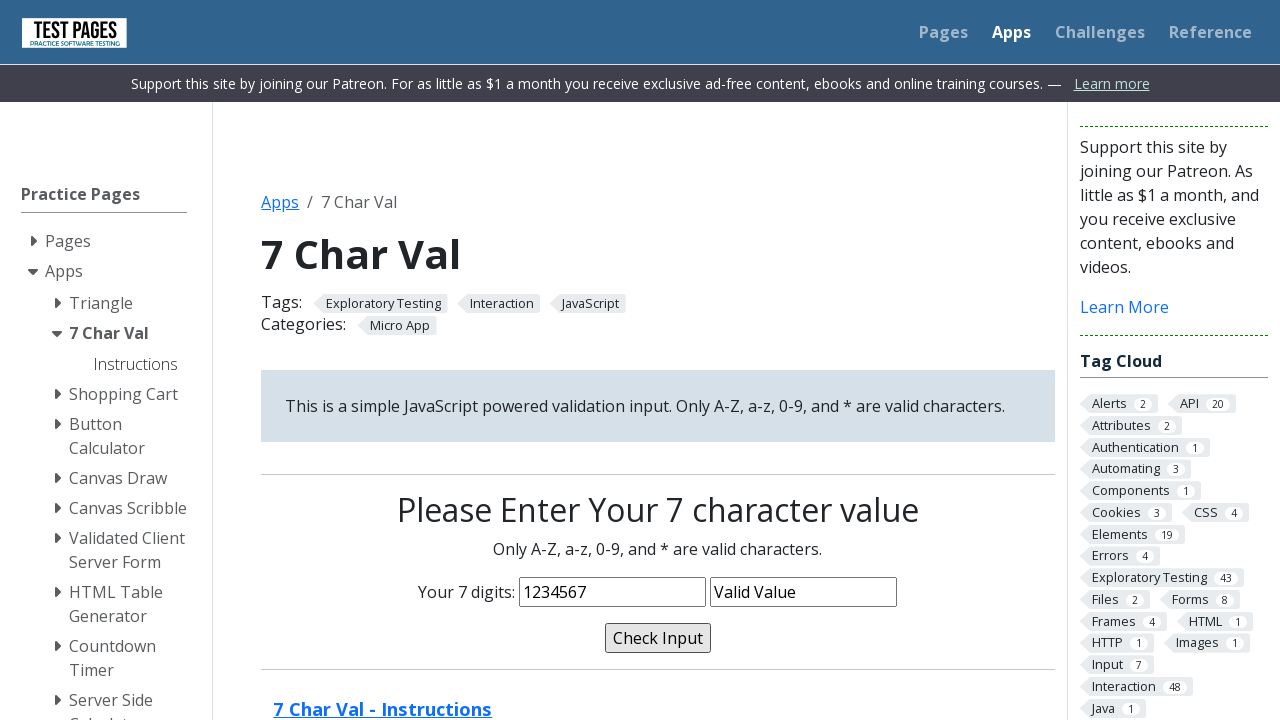